Clicks the "Add Element" button 10 times and verifies that 10 delete buttons are created

Starting URL: http://the-internet.herokuapp.com/add_remove_elements/

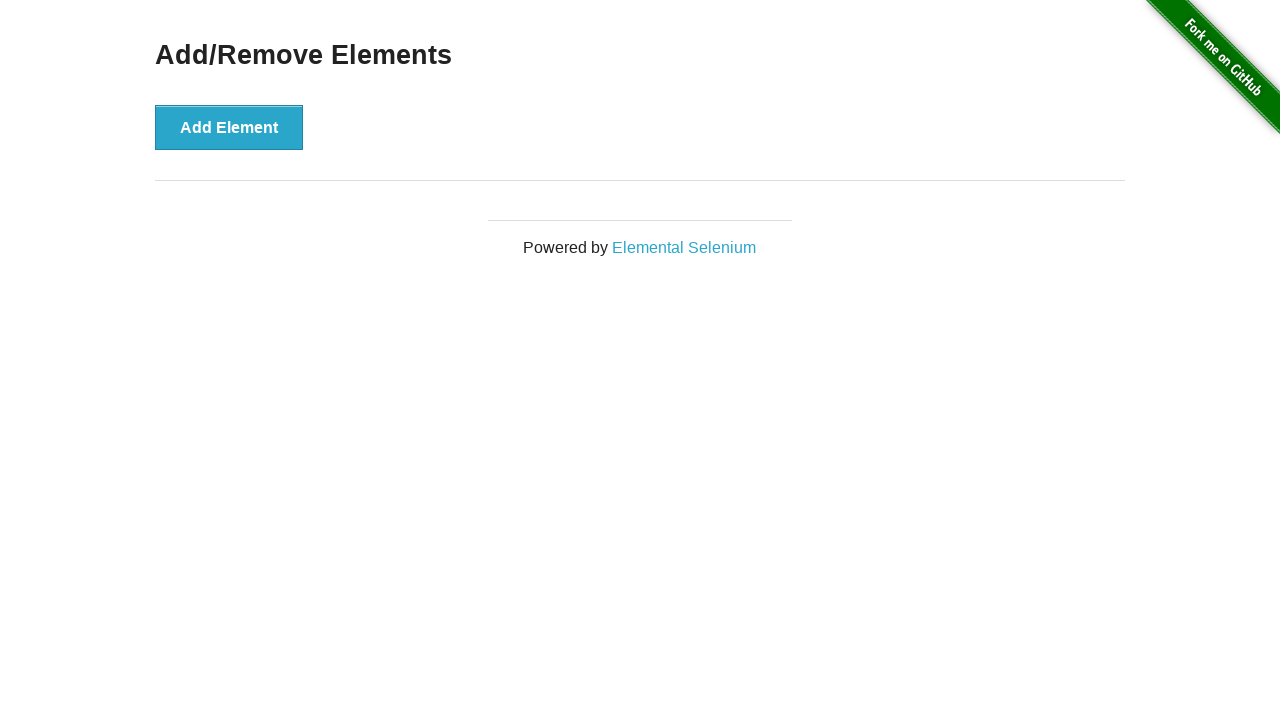

Navigated to add/remove elements page
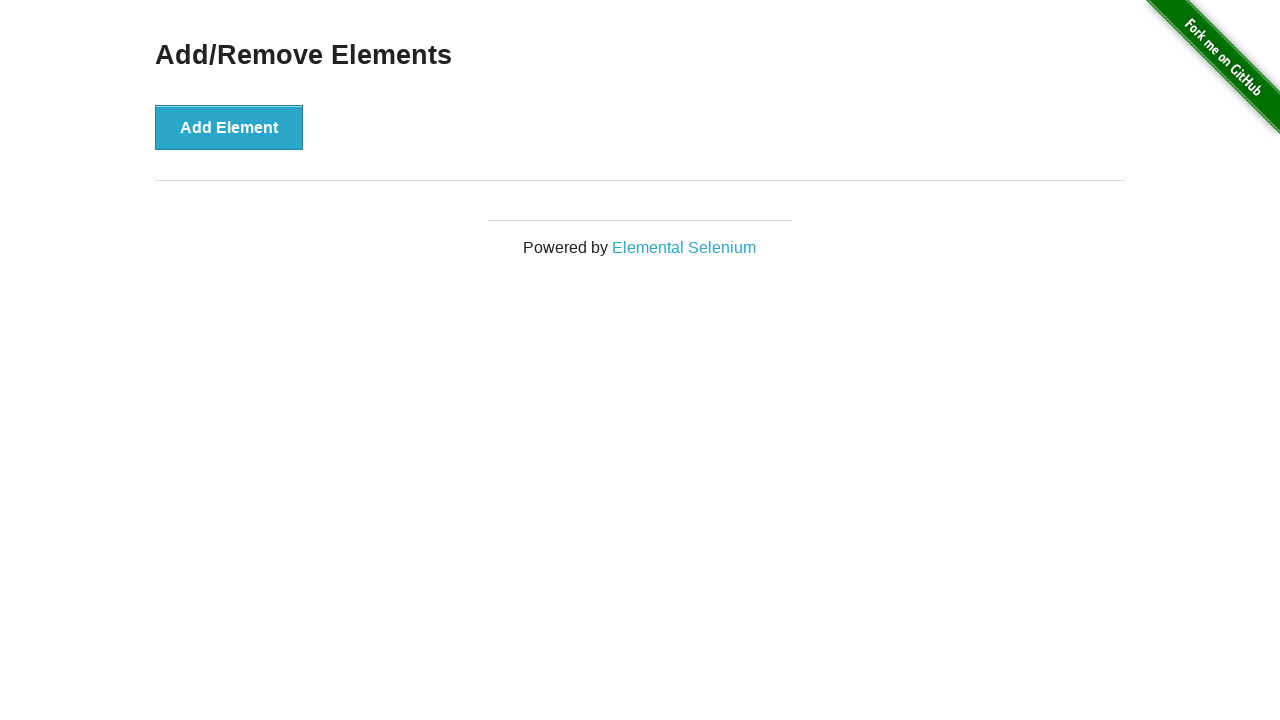

Clicked 'Add Element' button (iteration 1/10) at (229, 127) on xpath=//div[@id='content']//button[.='Add Element']
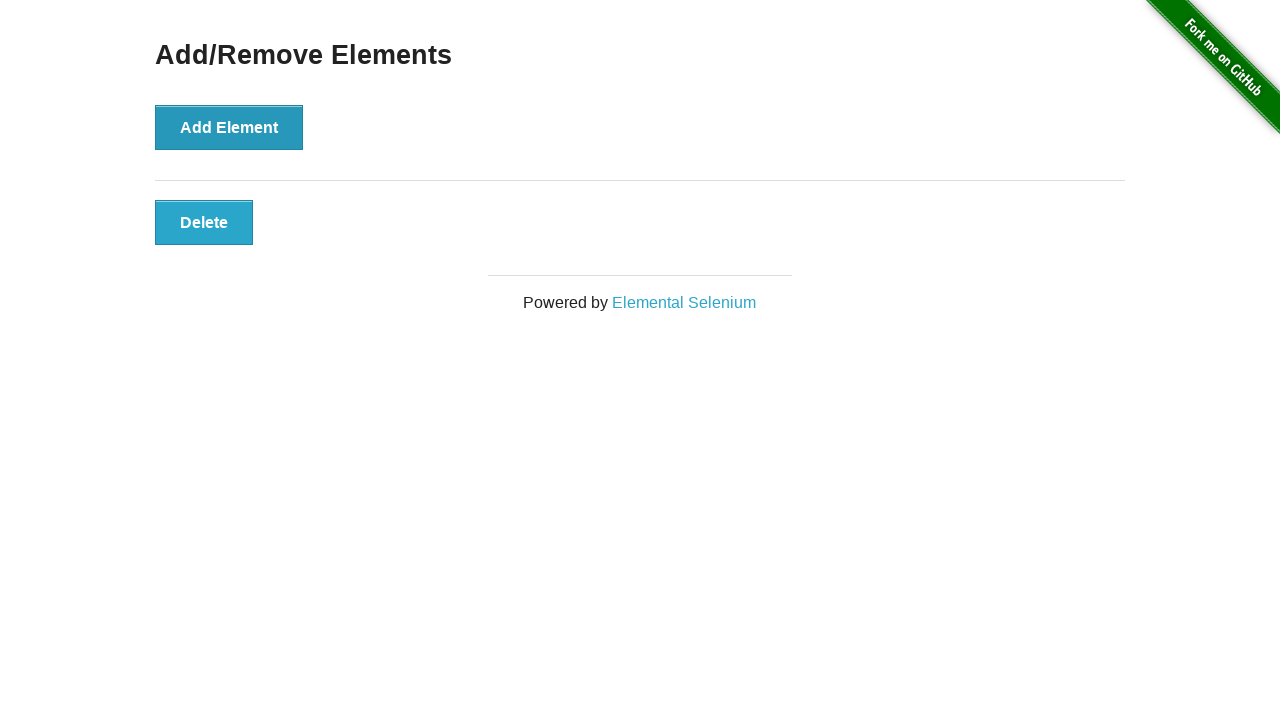

Clicked 'Add Element' button (iteration 2/10) at (229, 127) on xpath=//div[@id='content']//button[.='Add Element']
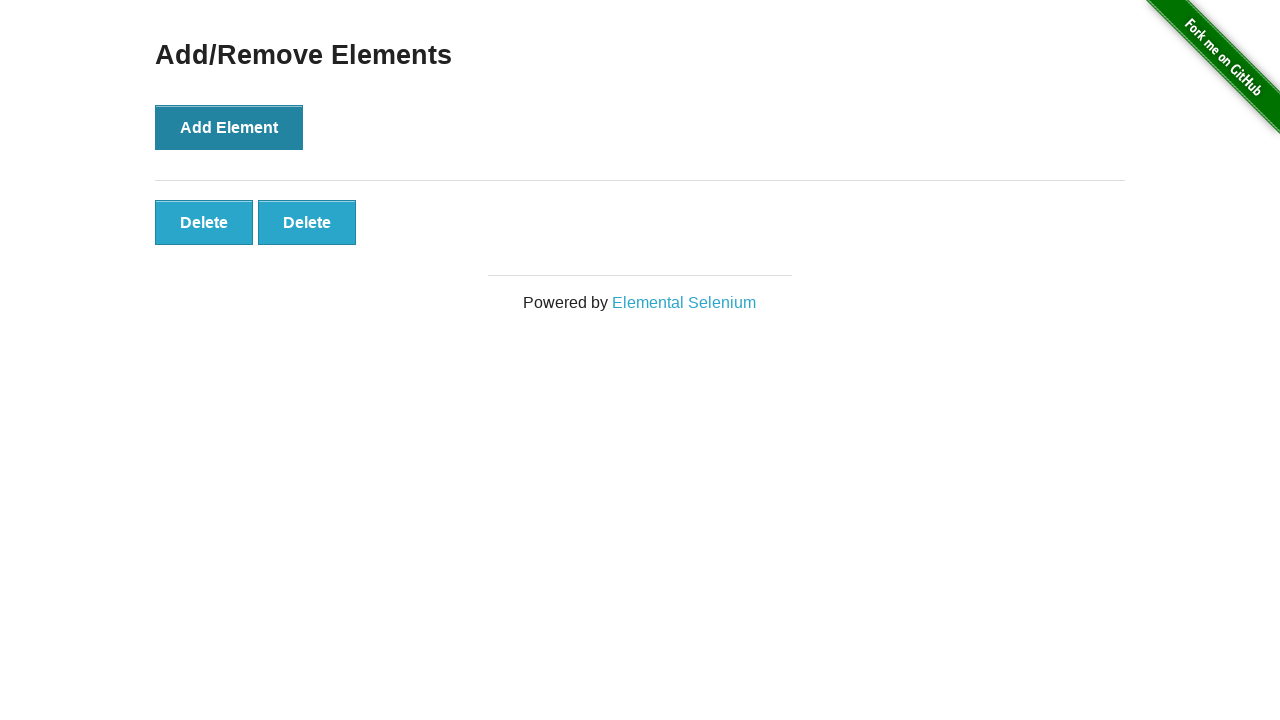

Clicked 'Add Element' button (iteration 3/10) at (229, 127) on xpath=//div[@id='content']//button[.='Add Element']
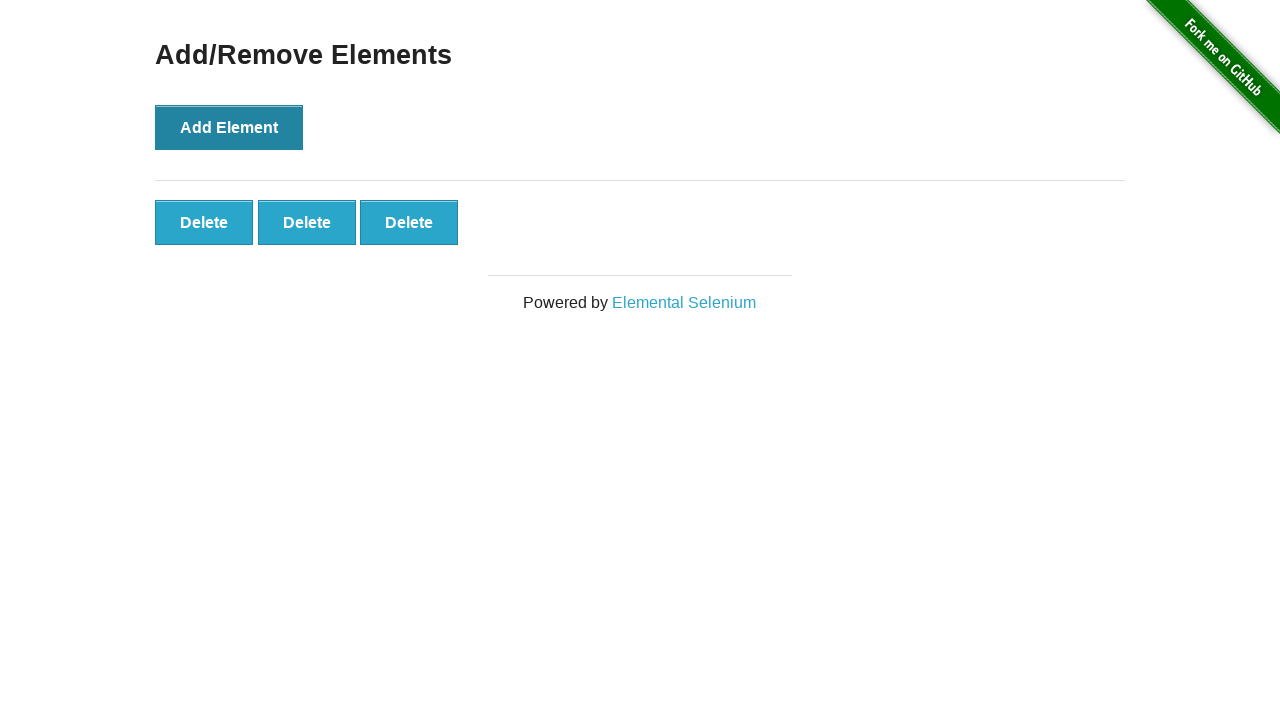

Clicked 'Add Element' button (iteration 4/10) at (229, 127) on xpath=//div[@id='content']//button[.='Add Element']
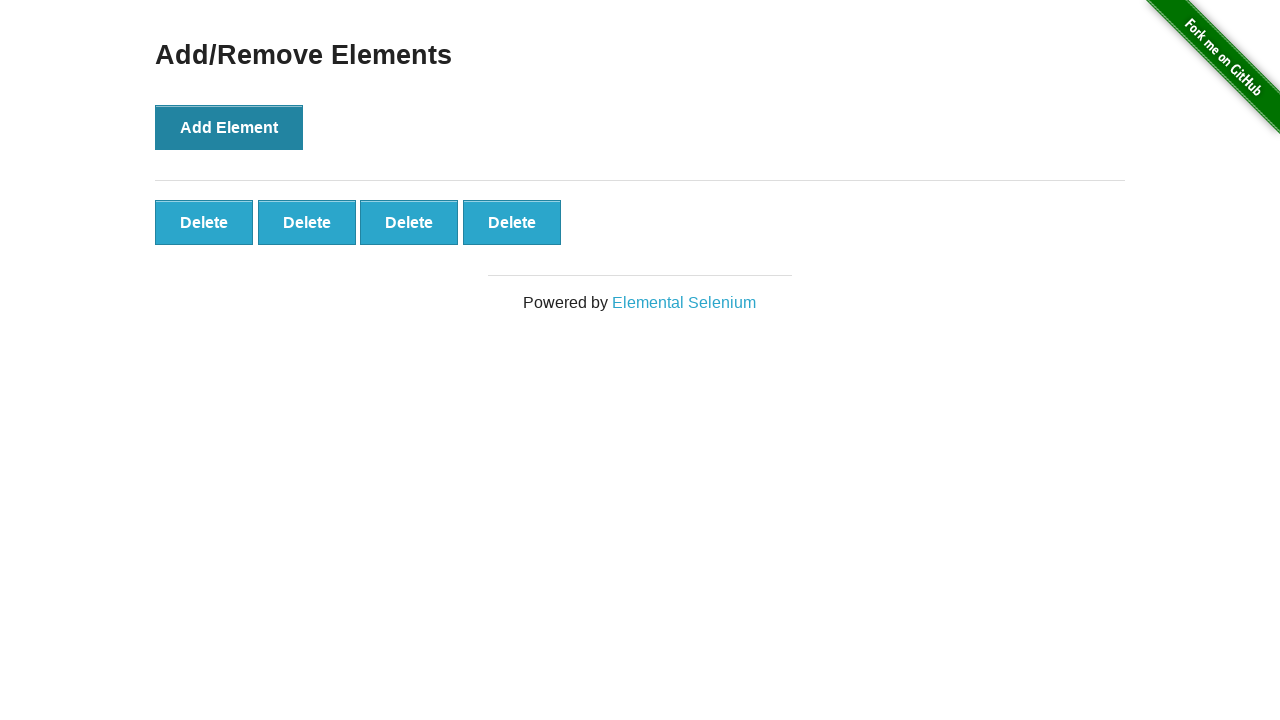

Clicked 'Add Element' button (iteration 5/10) at (229, 127) on xpath=//div[@id='content']//button[.='Add Element']
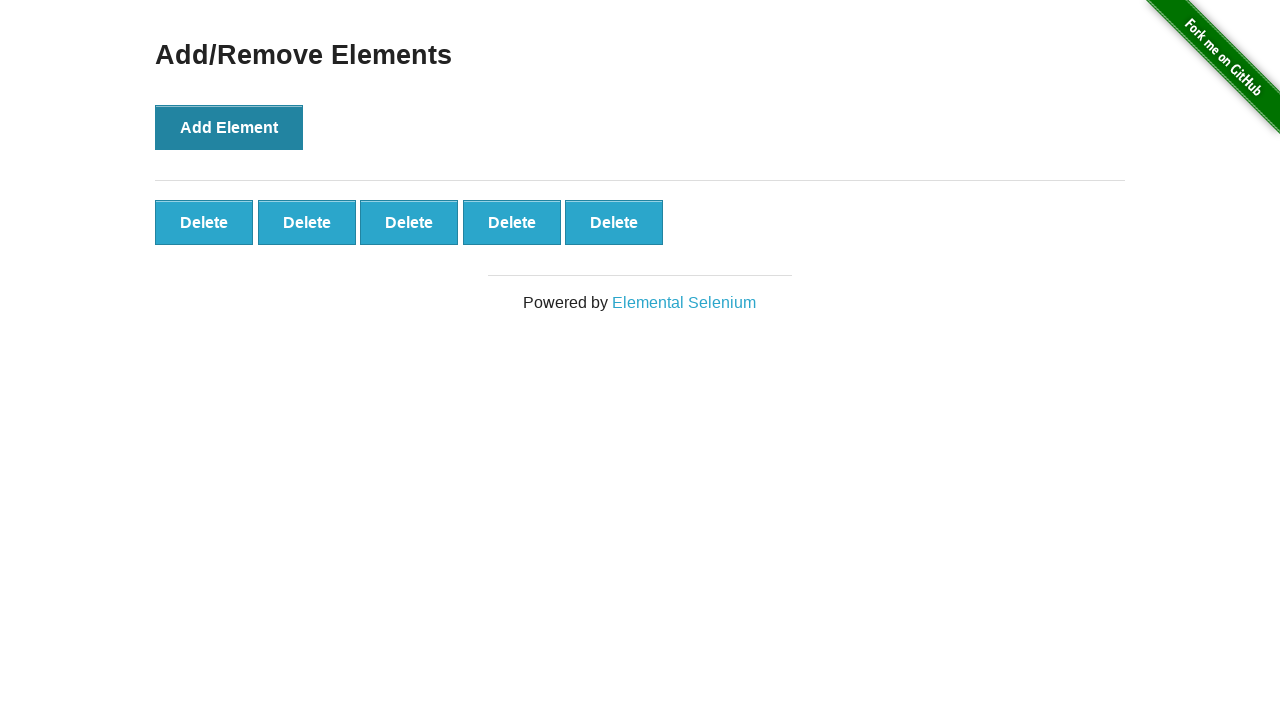

Clicked 'Add Element' button (iteration 6/10) at (229, 127) on xpath=//div[@id='content']//button[.='Add Element']
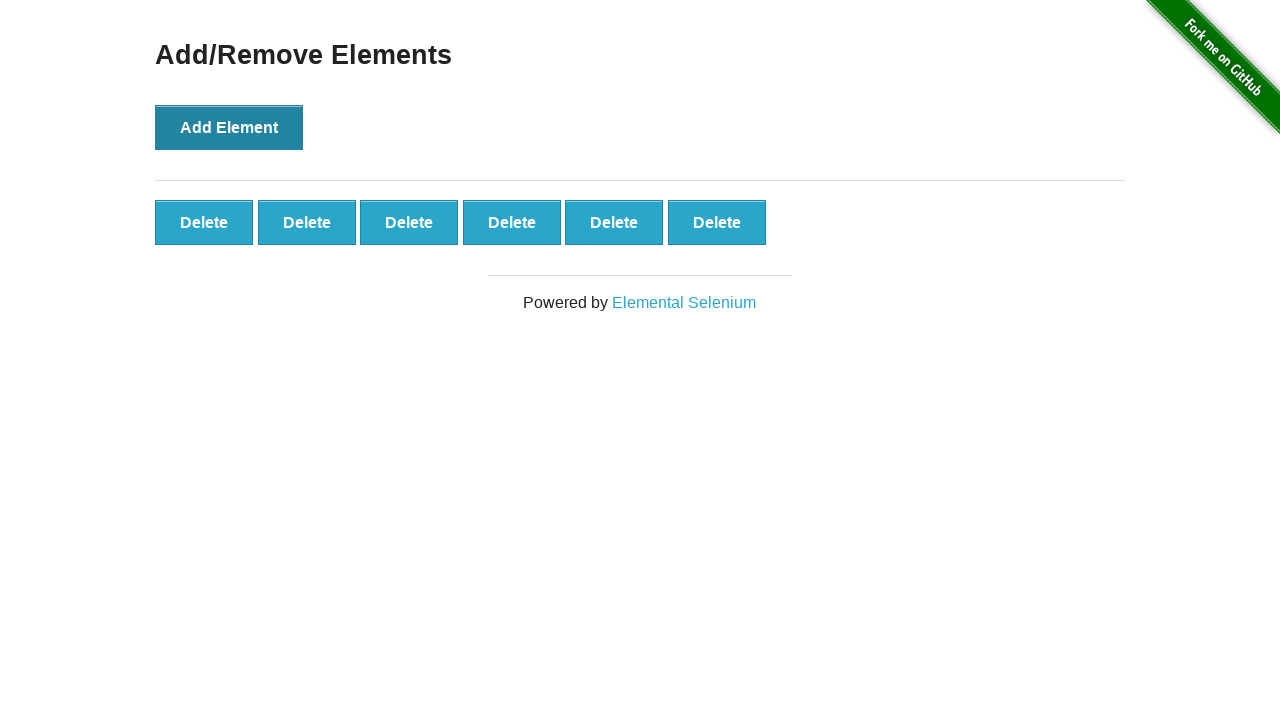

Clicked 'Add Element' button (iteration 7/10) at (229, 127) on xpath=//div[@id='content']//button[.='Add Element']
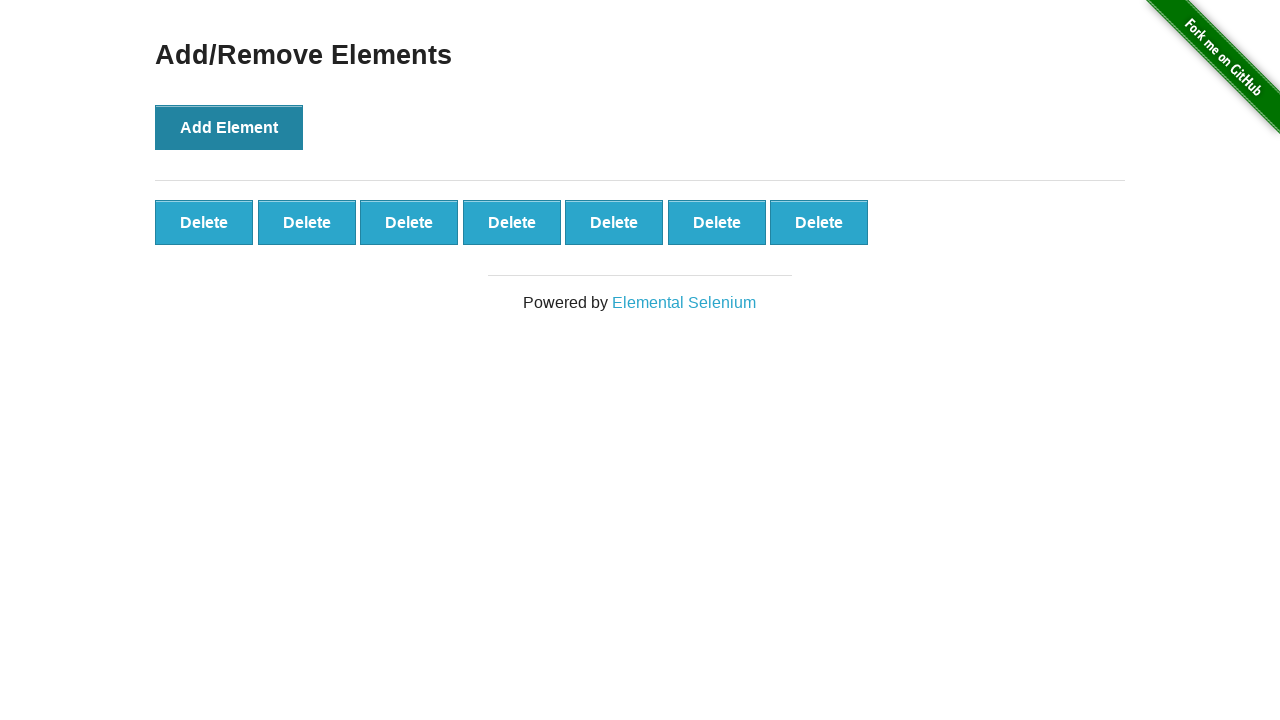

Clicked 'Add Element' button (iteration 8/10) at (229, 127) on xpath=//div[@id='content']//button[.='Add Element']
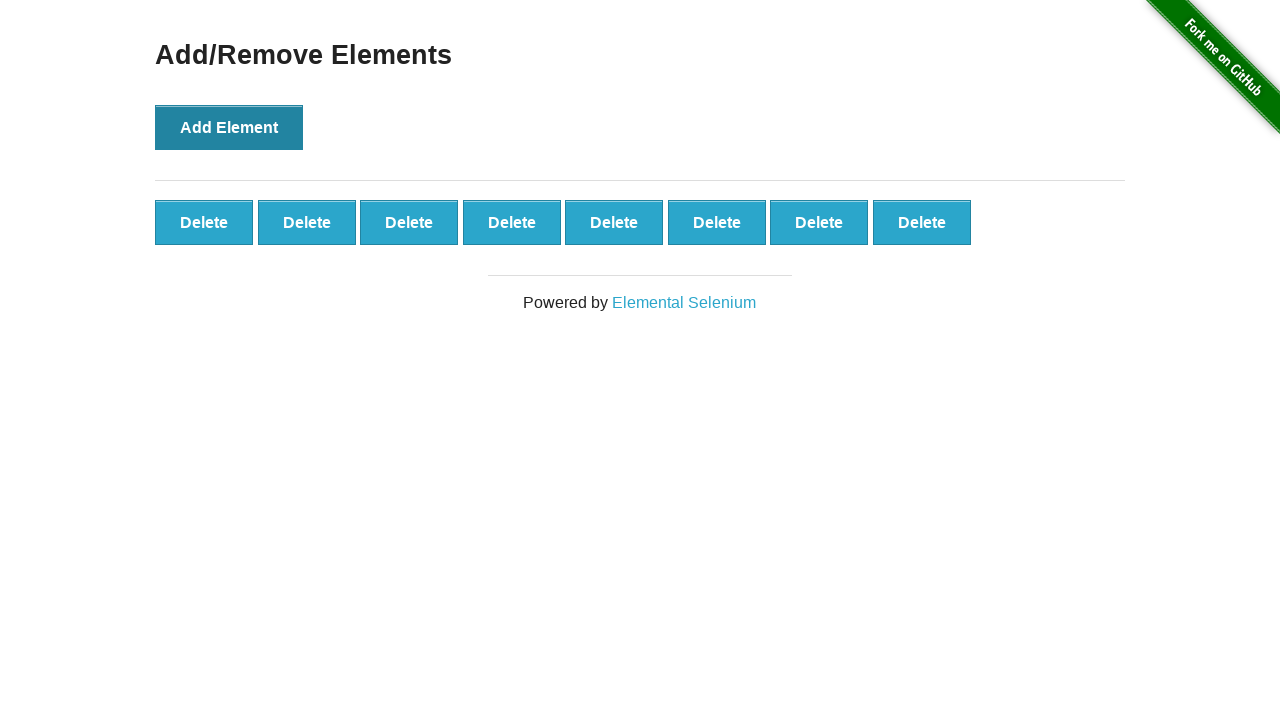

Clicked 'Add Element' button (iteration 9/10) at (229, 127) on xpath=//div[@id='content']//button[.='Add Element']
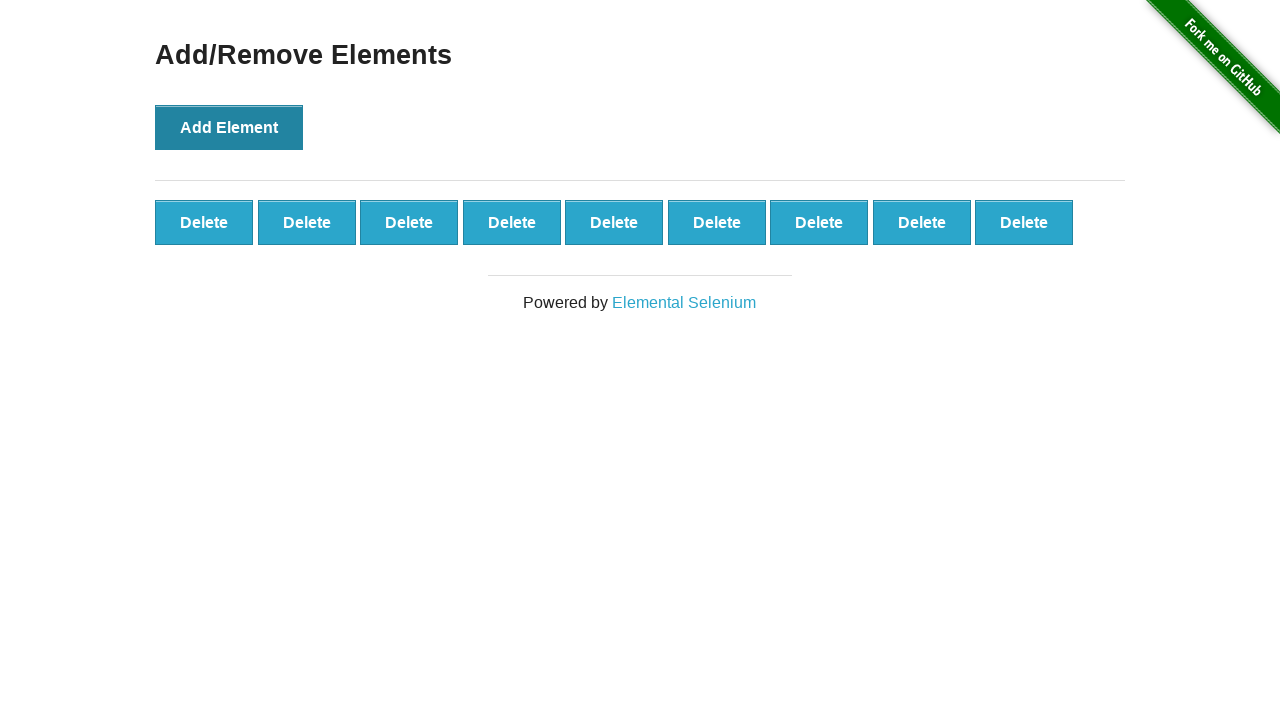

Clicked 'Add Element' button (iteration 10/10) at (229, 127) on xpath=//div[@id='content']//button[.='Add Element']
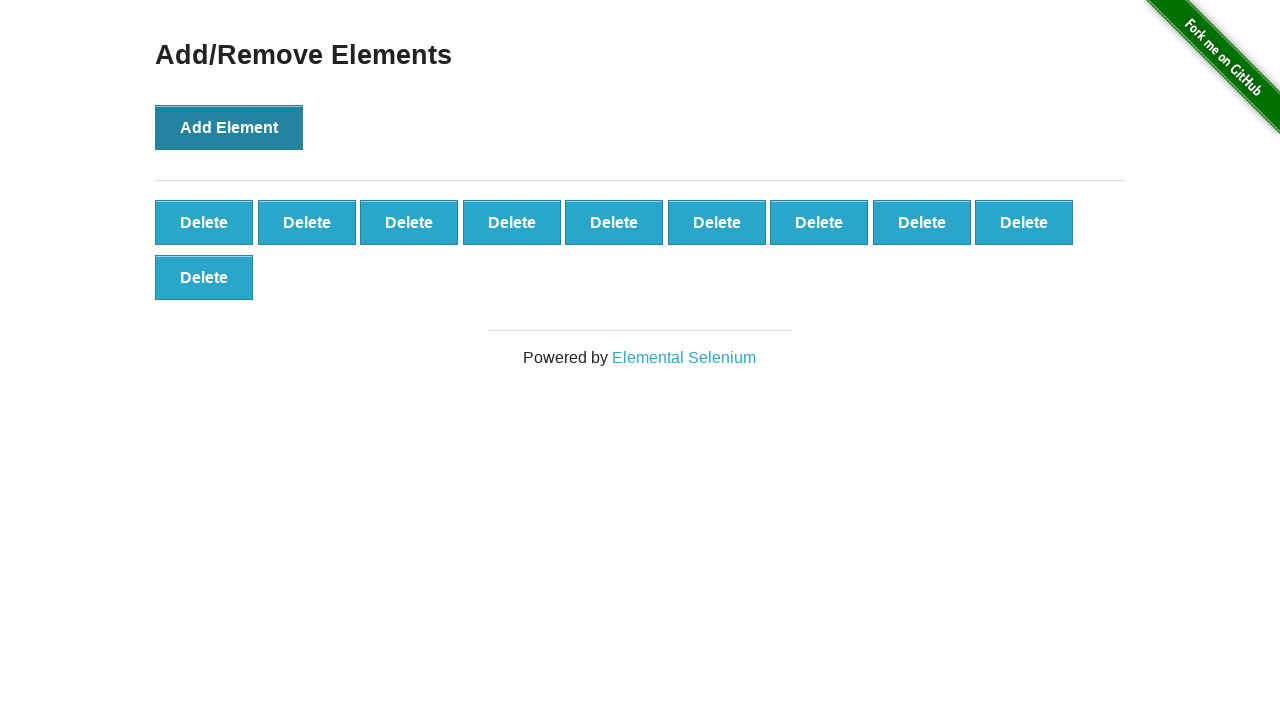

Verified that 10 delete buttons were created
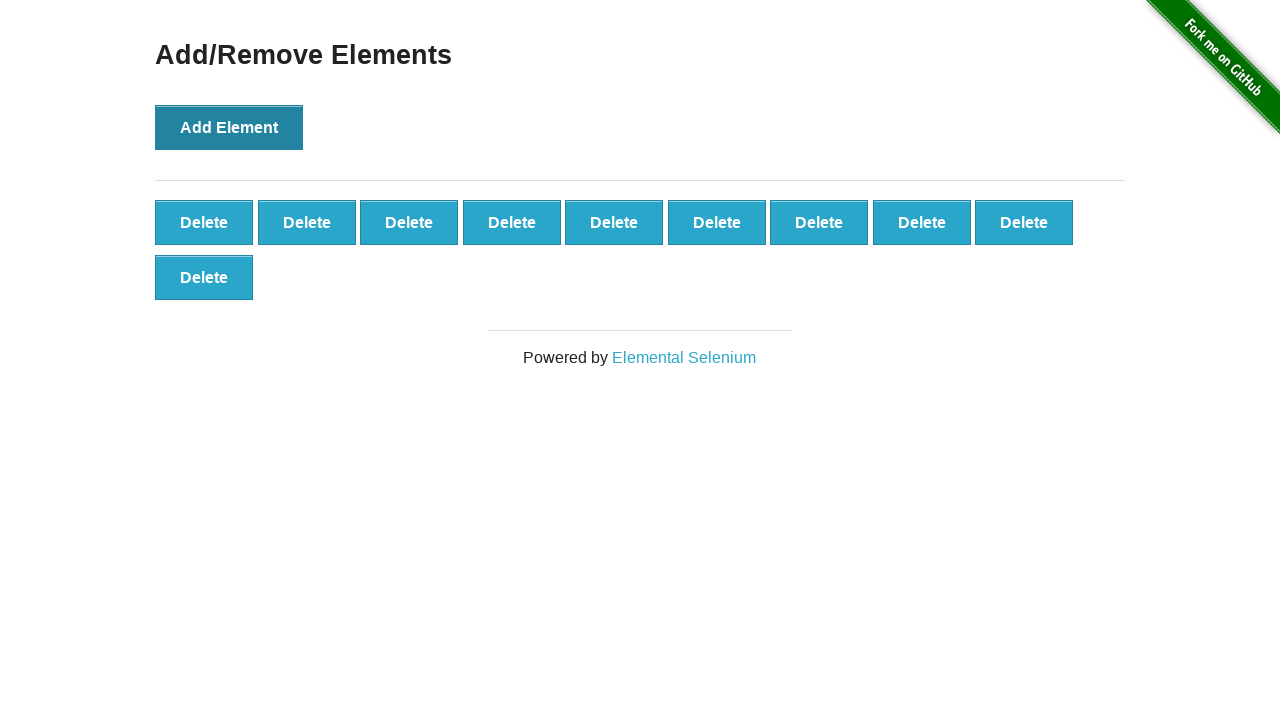

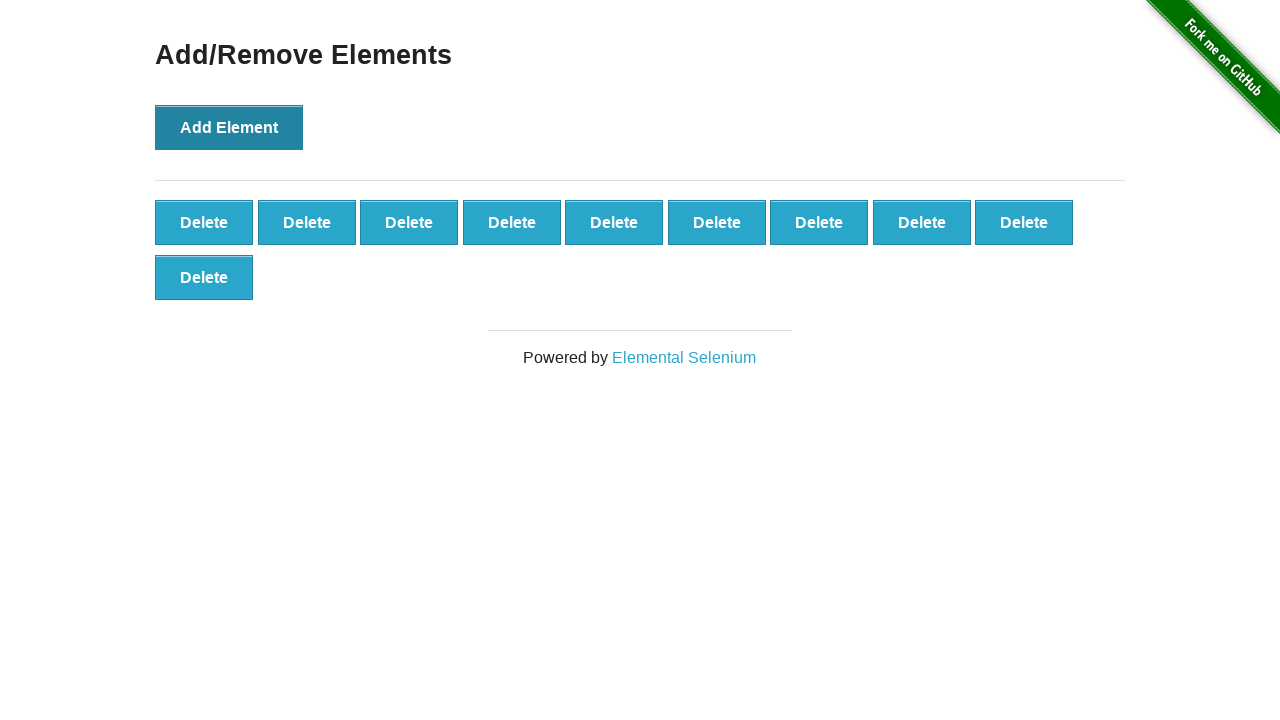